Tests static dropdown selection functionality by selecting options using different methods (by index, value, and visible text)

Starting URL: https://rahulshettyacademy.com/dropdownsPractise/

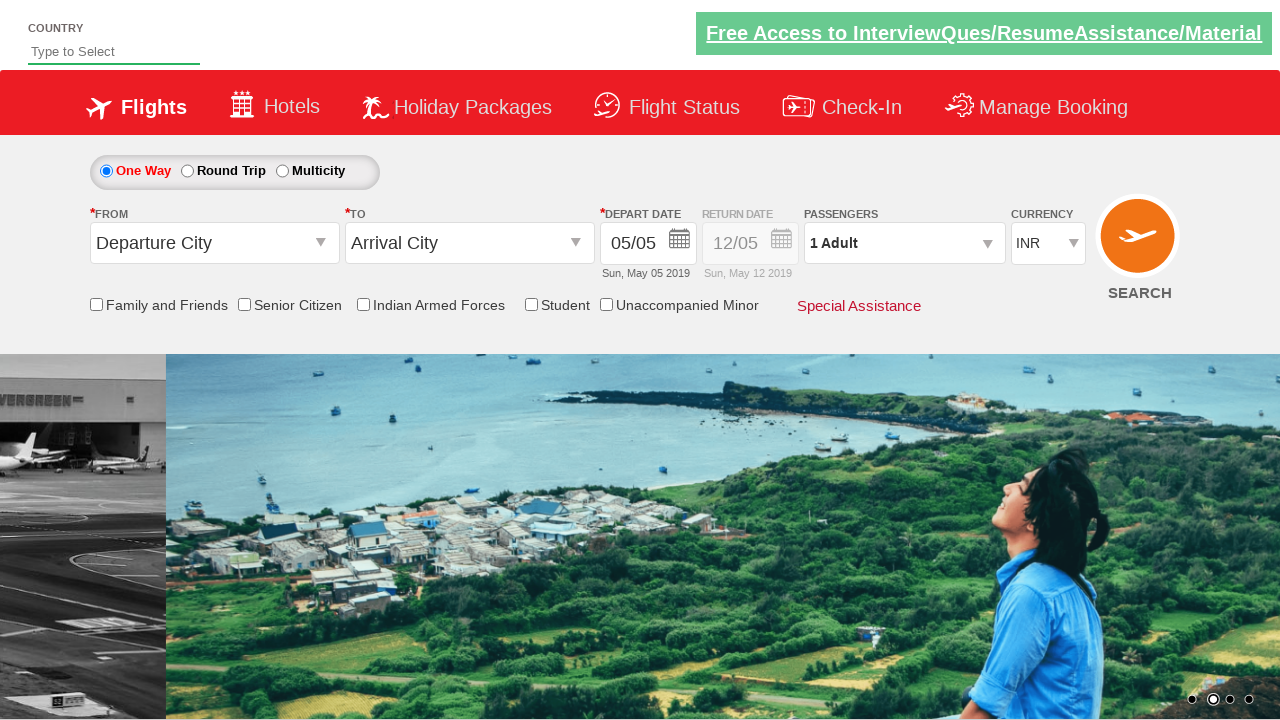

Located currency dropdown element
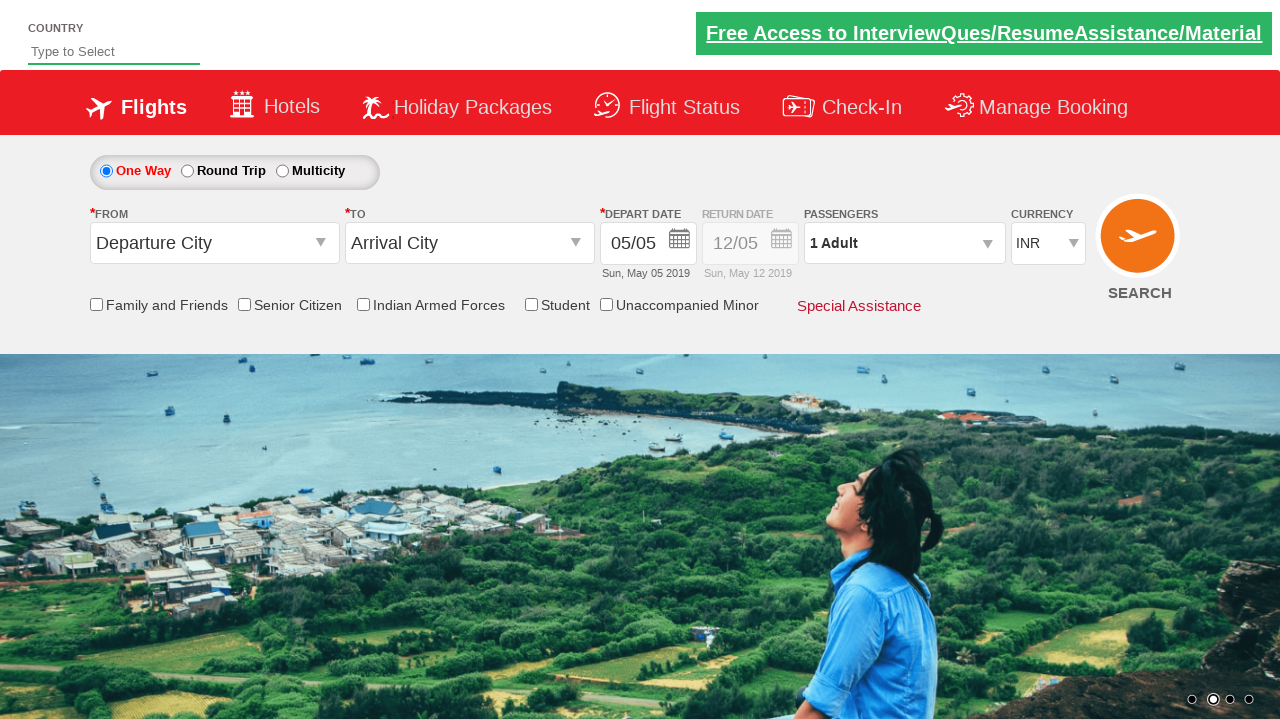

Selected INR option by index 1 from currency dropdown on #ctl00_mainContent_DropDownListCurrency
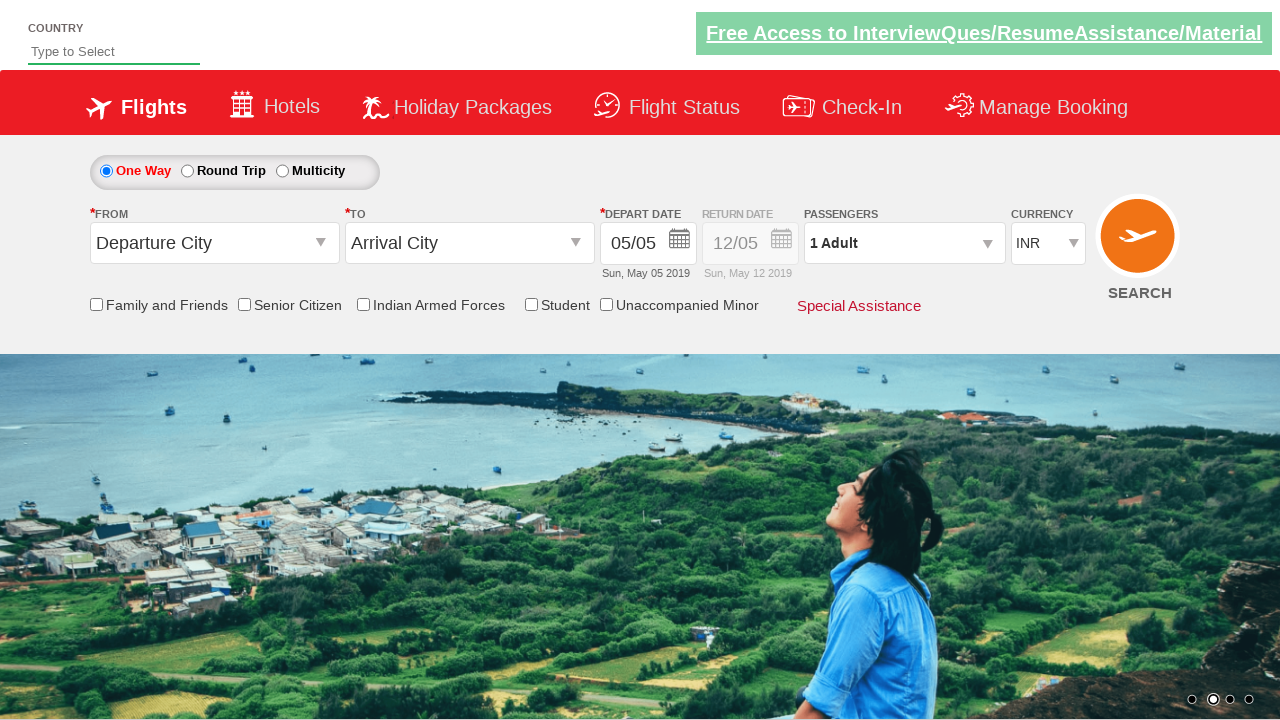

Selected AED option by value from currency dropdown on #ctl00_mainContent_DropDownListCurrency
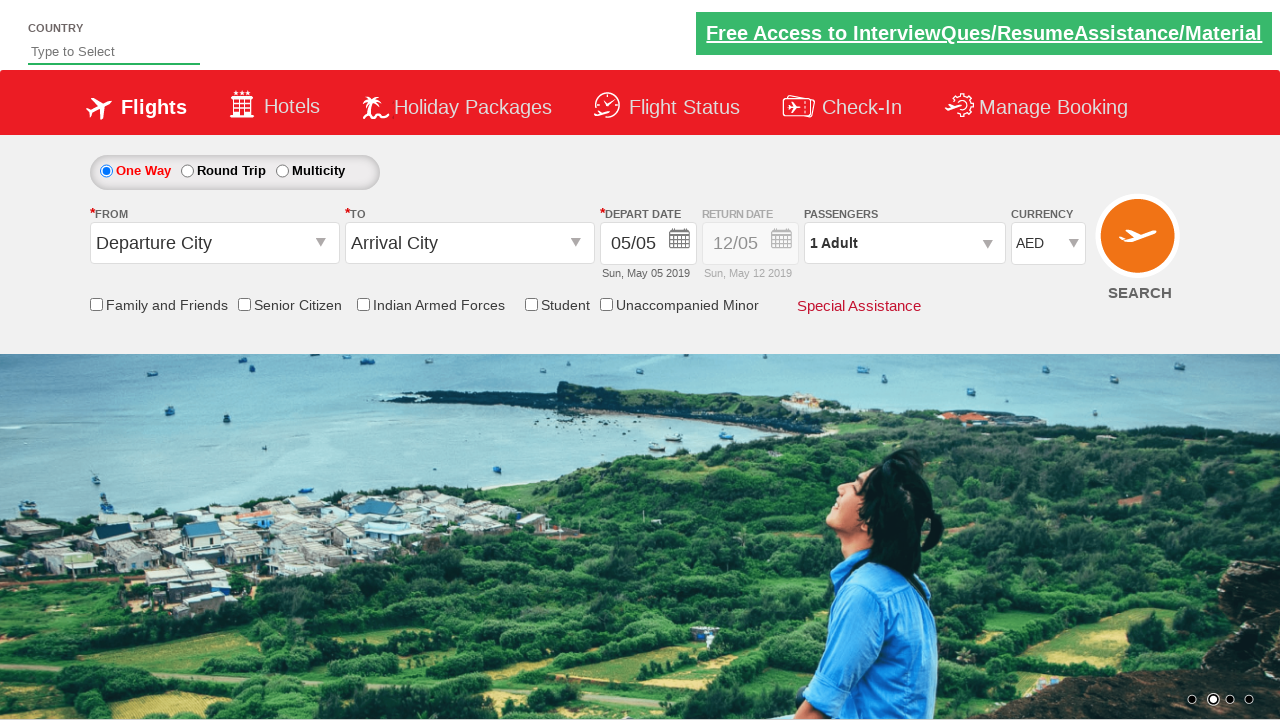

Selected USD option by visible text from currency dropdown on #ctl00_mainContent_DropDownListCurrency
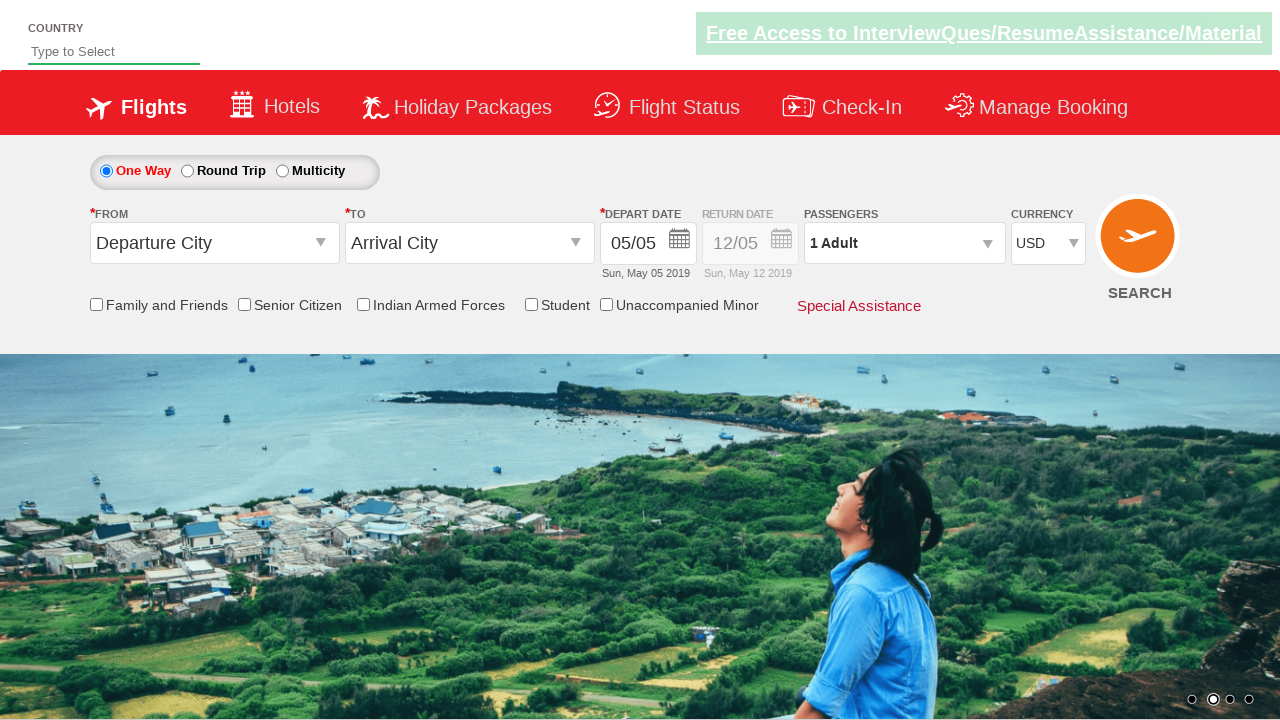

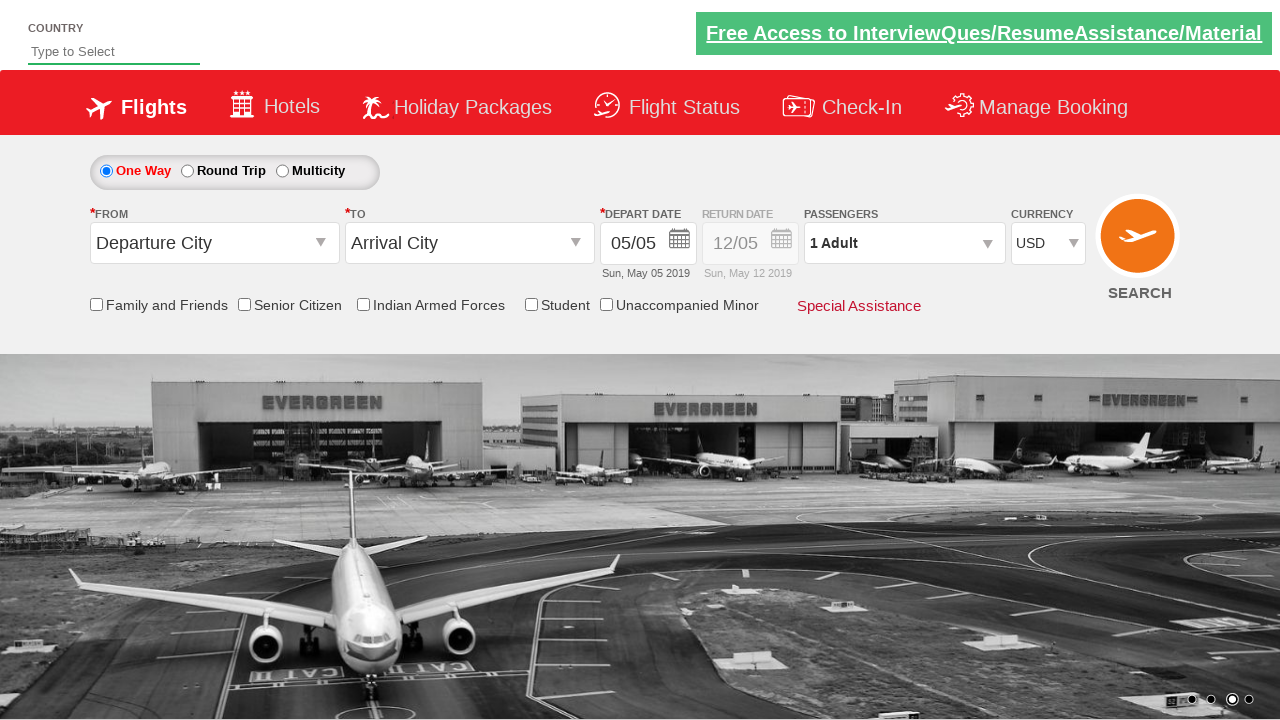